Tests alert handling functionality by entering a name, triggering different types of alerts (standard alert and confirm dialog), and accepting/dismissing them

Starting URL: https://rahulshettyacademy.com/AutomationPractice/

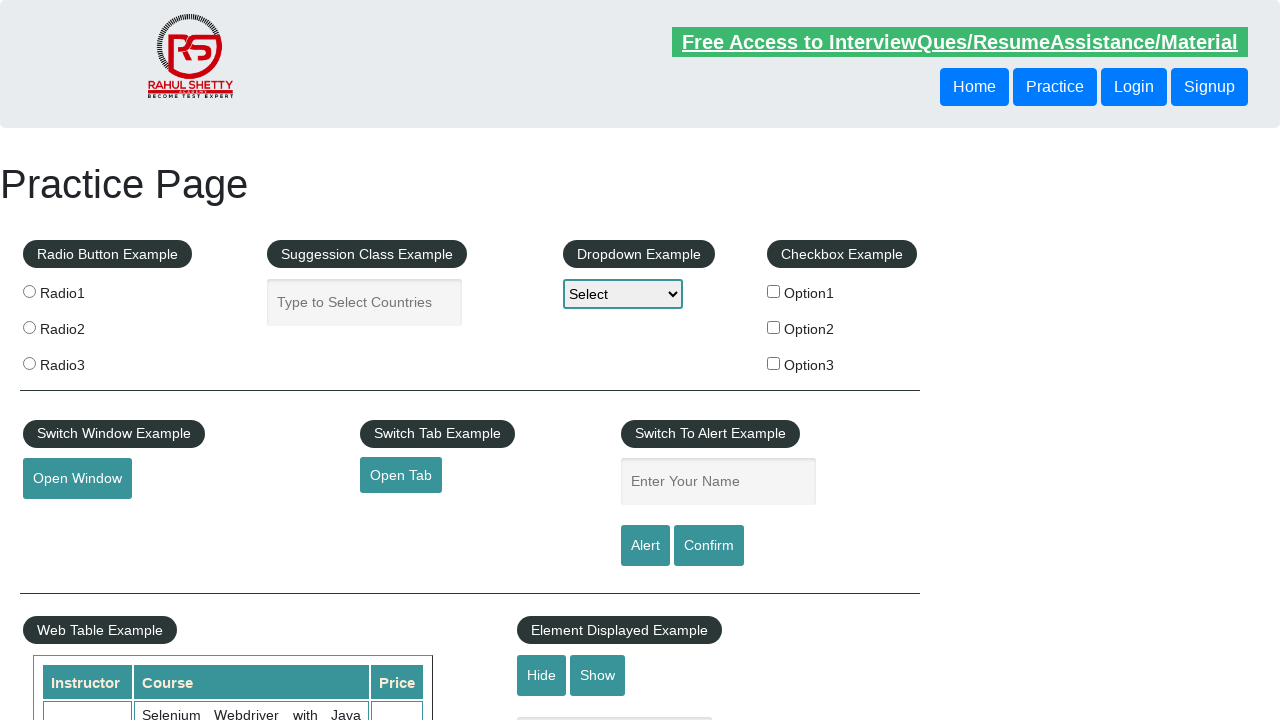

Entered 'Bonnie' in the name text field on input[name='enter-name']
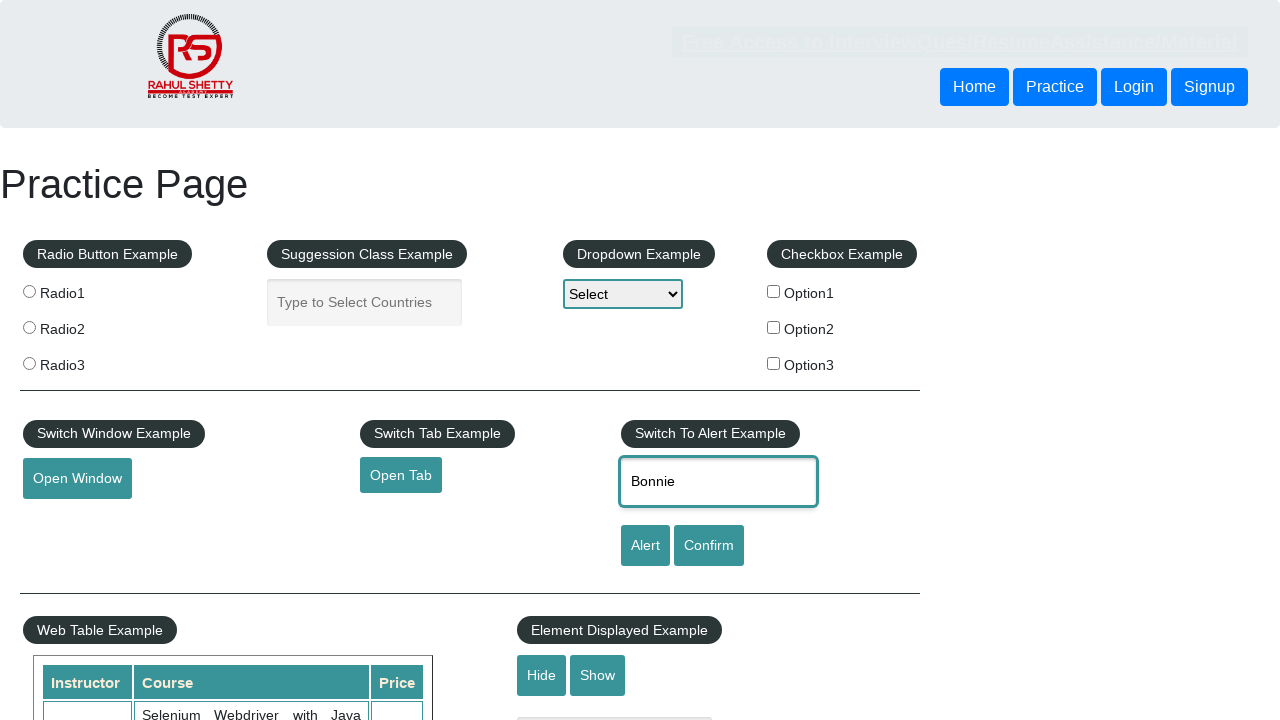

Clicked alert button to trigger standard alert at (645, 546) on #alertbtn
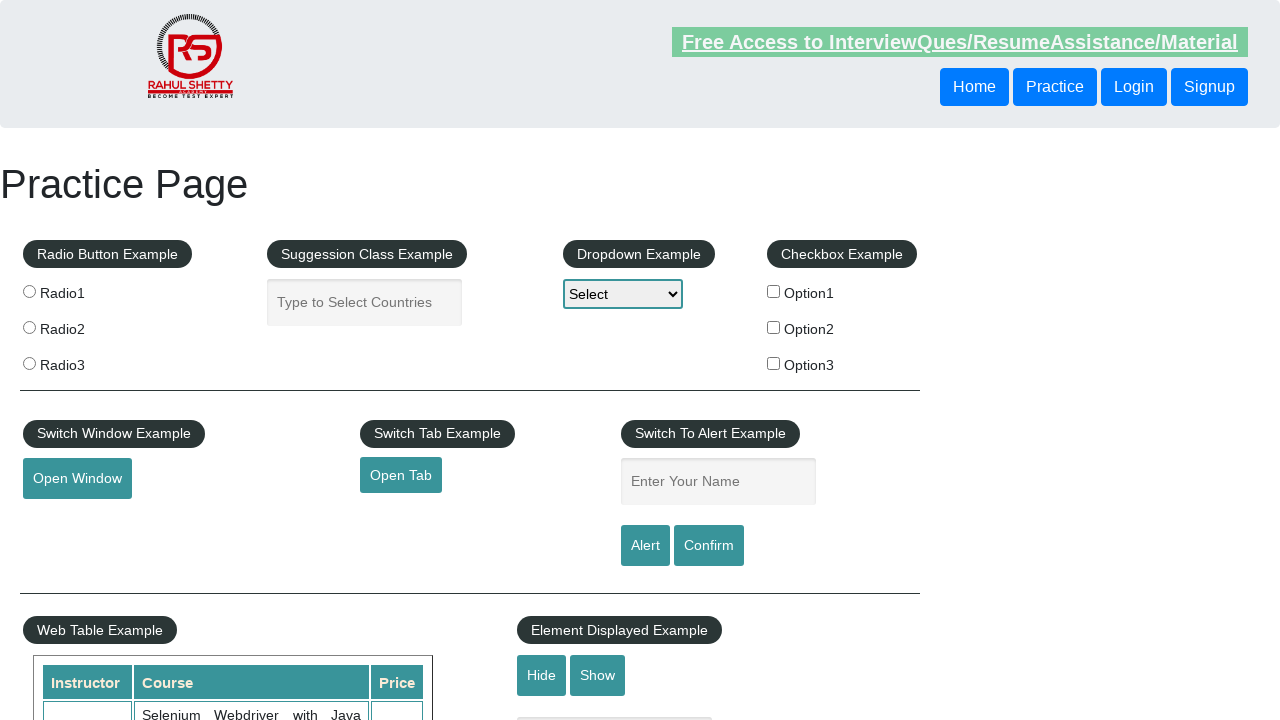

Accepted the standard alert dialog
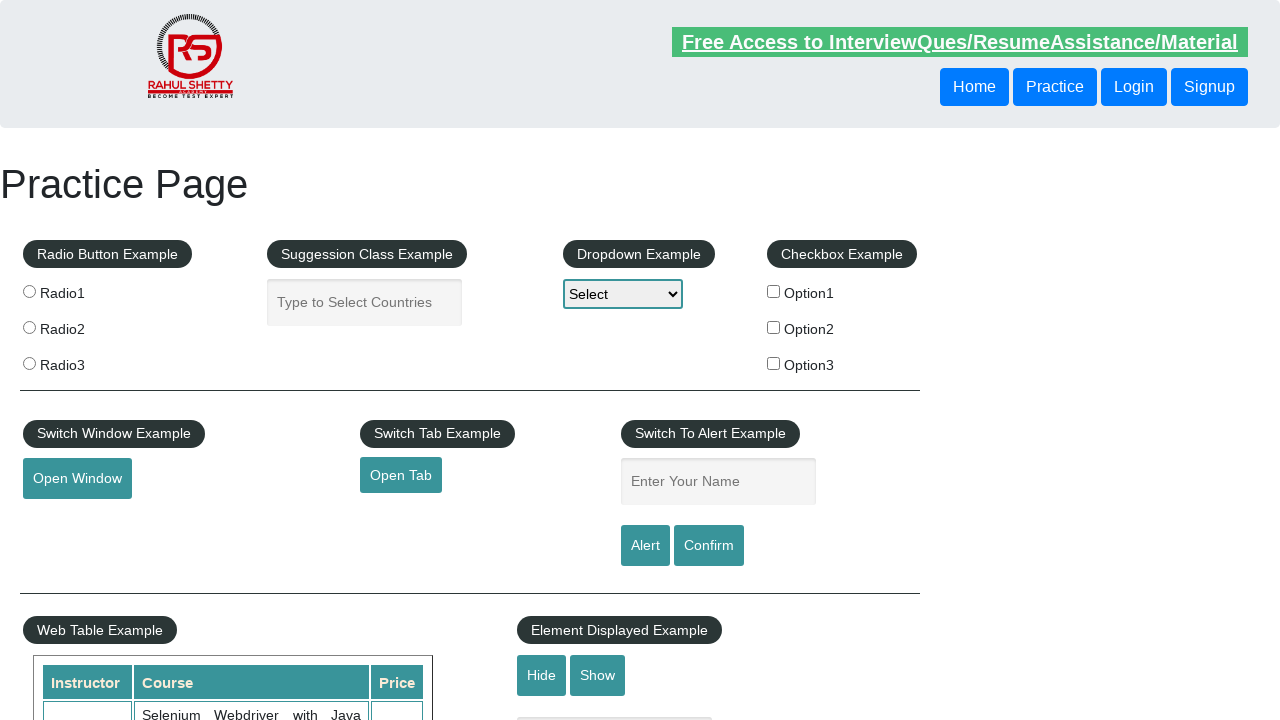

Clicked confirm button to trigger confirmation dialog at (709, 546) on #confirmbtn
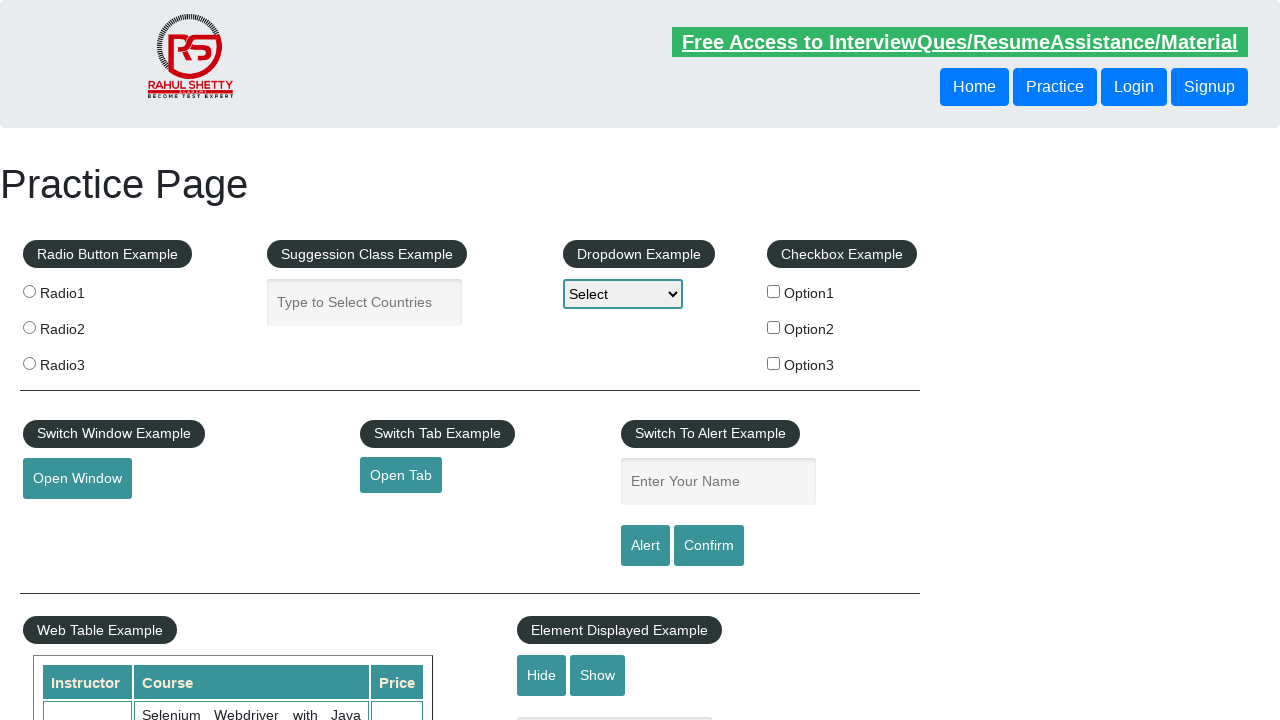

Dismissed the confirmation dialog
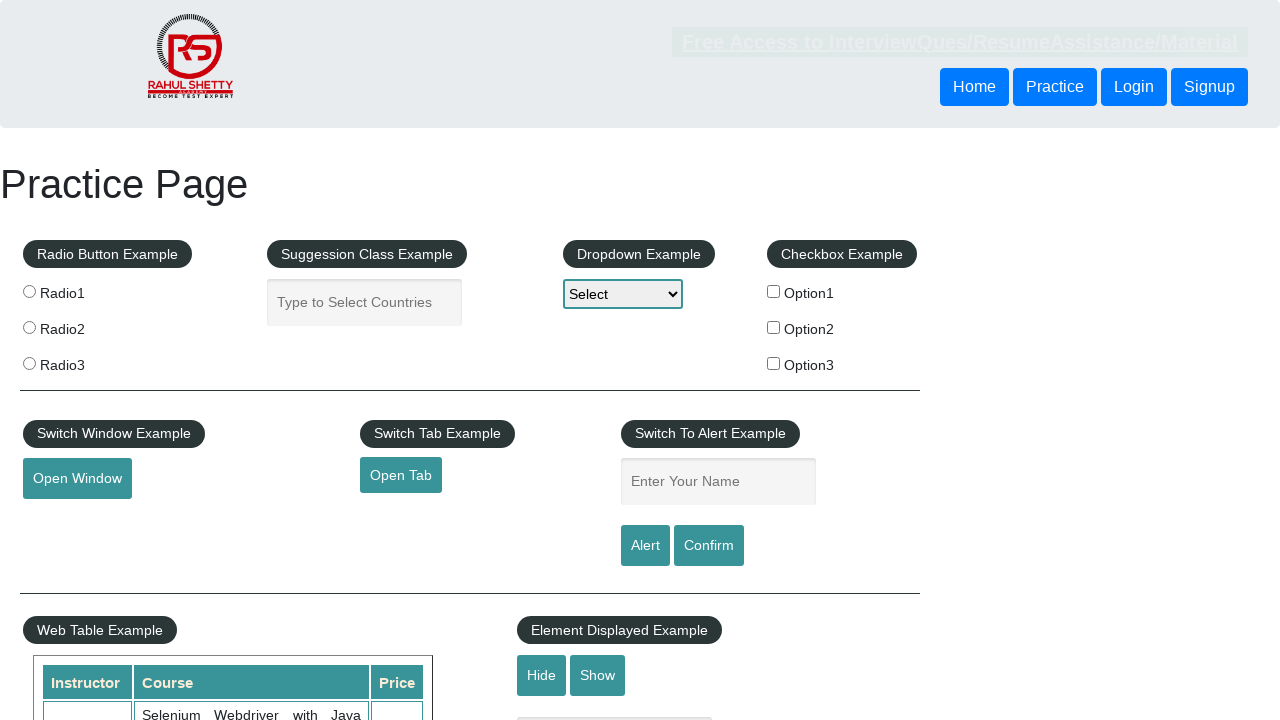

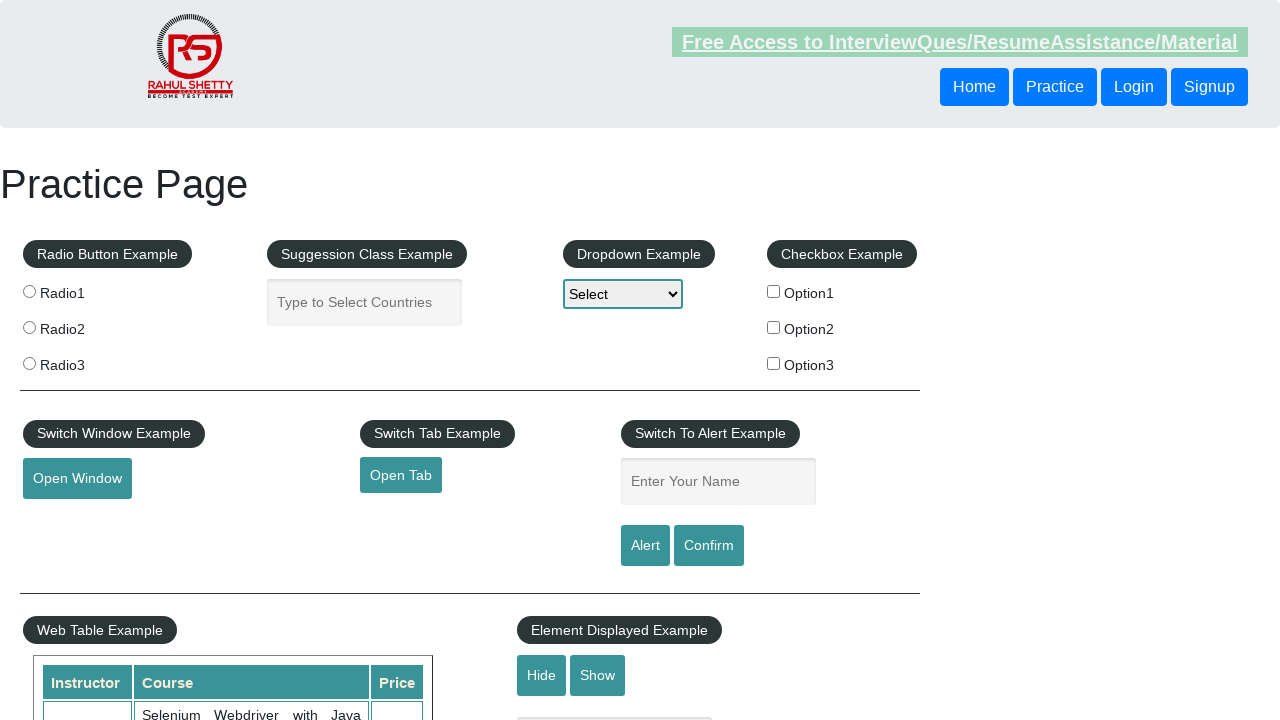